Navigates to the Web Tables section by clicking the Web Tables menu item

Starting URL: https://demoqa.com/elements

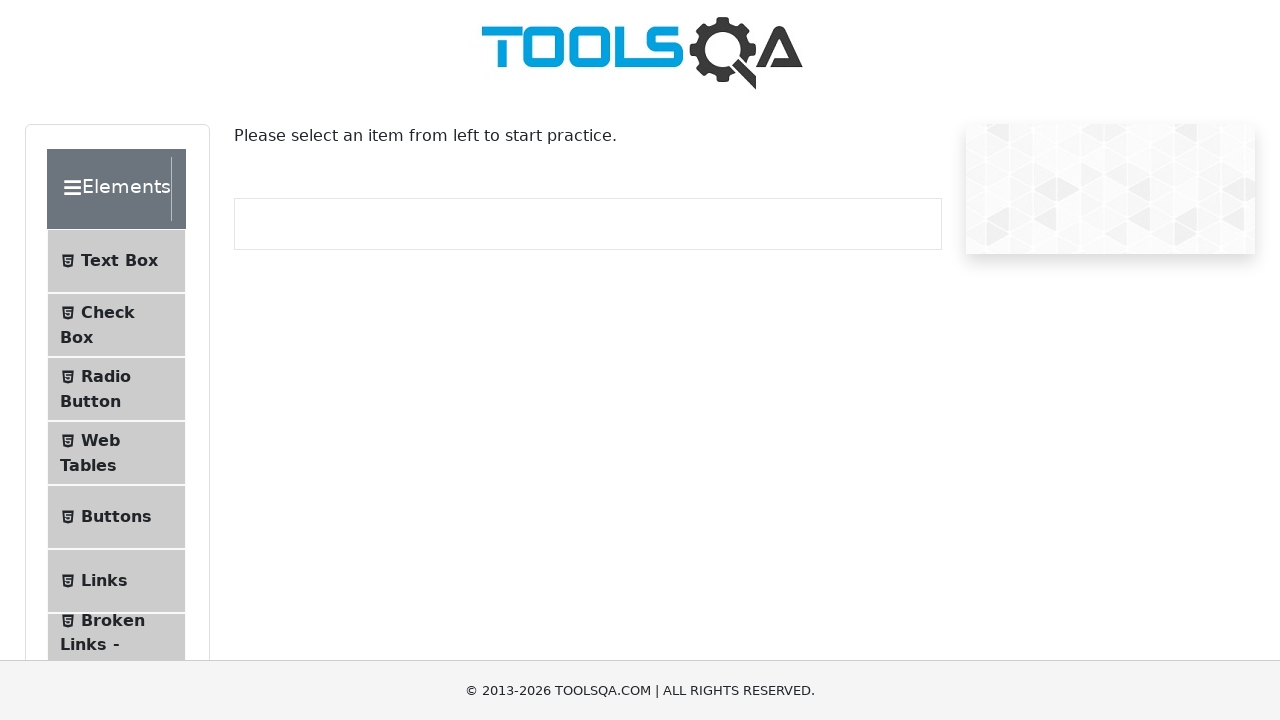

Clicked Radio Button menu item at (106, 376) on xpath=//span[text()='Radio Button']
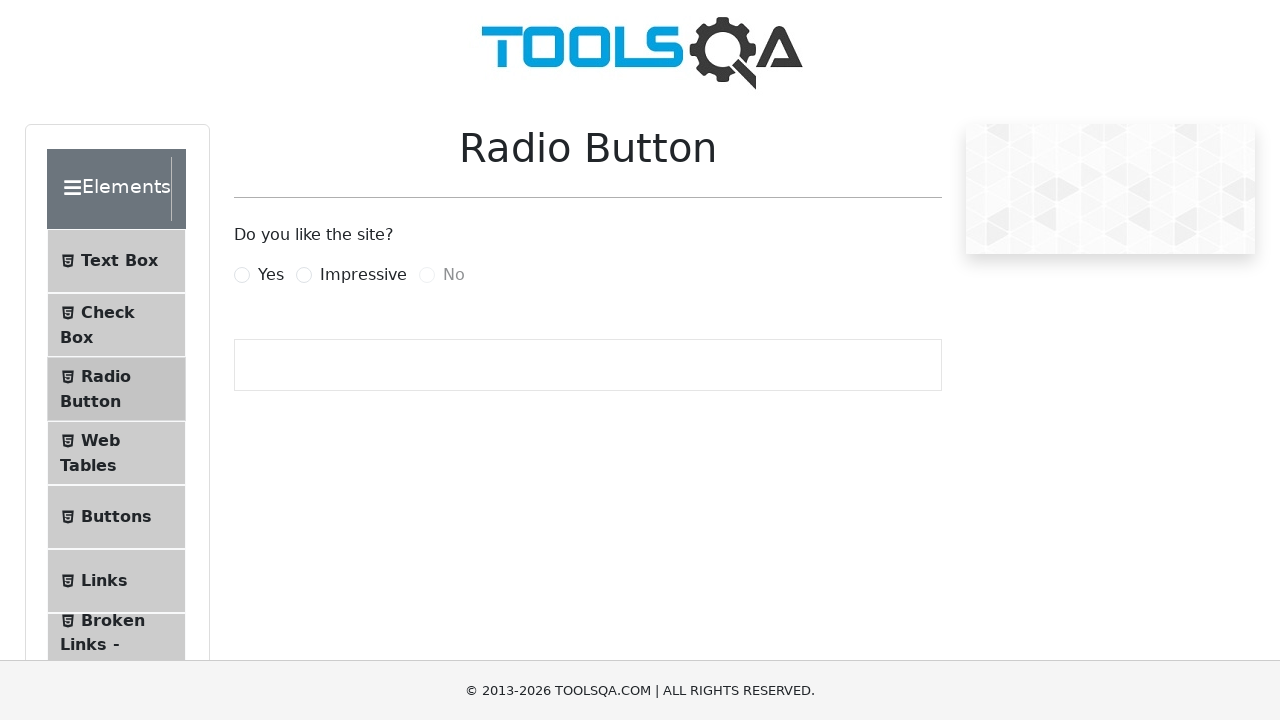

Clicked Web Tables menu item to navigate to Web Tables section at (100, 440) on xpath=//span[text()='Web Tables']
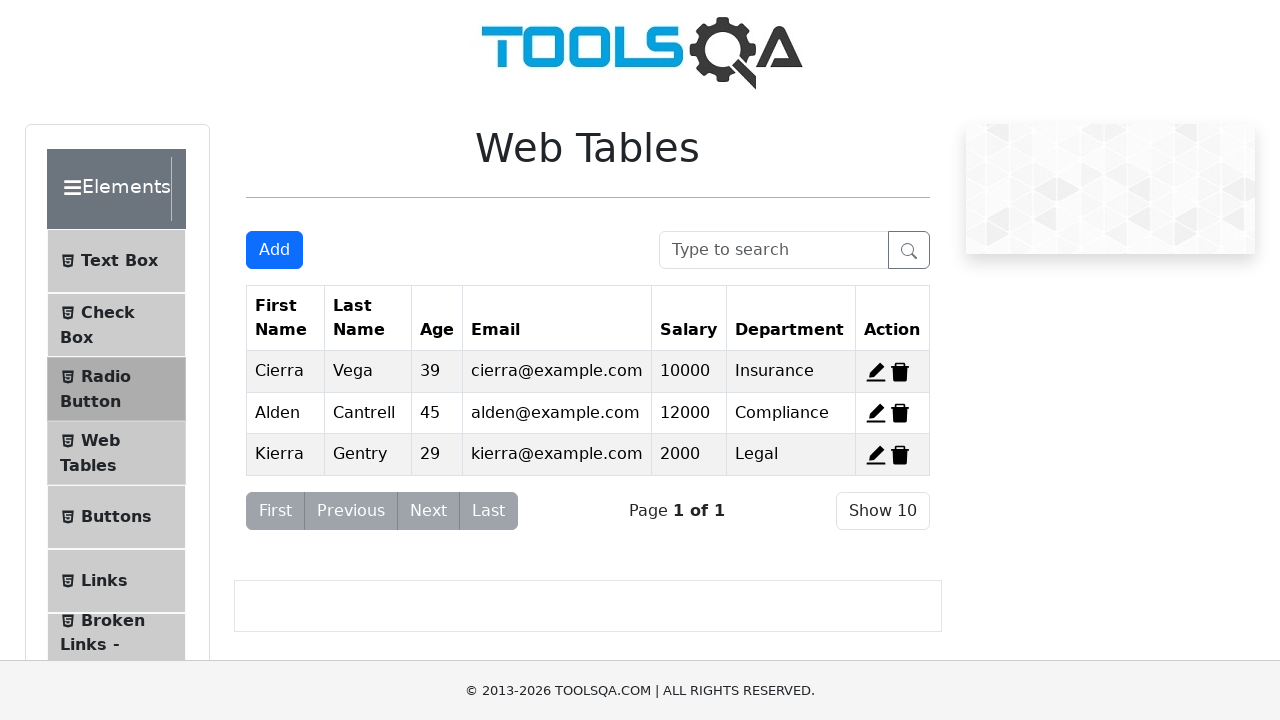

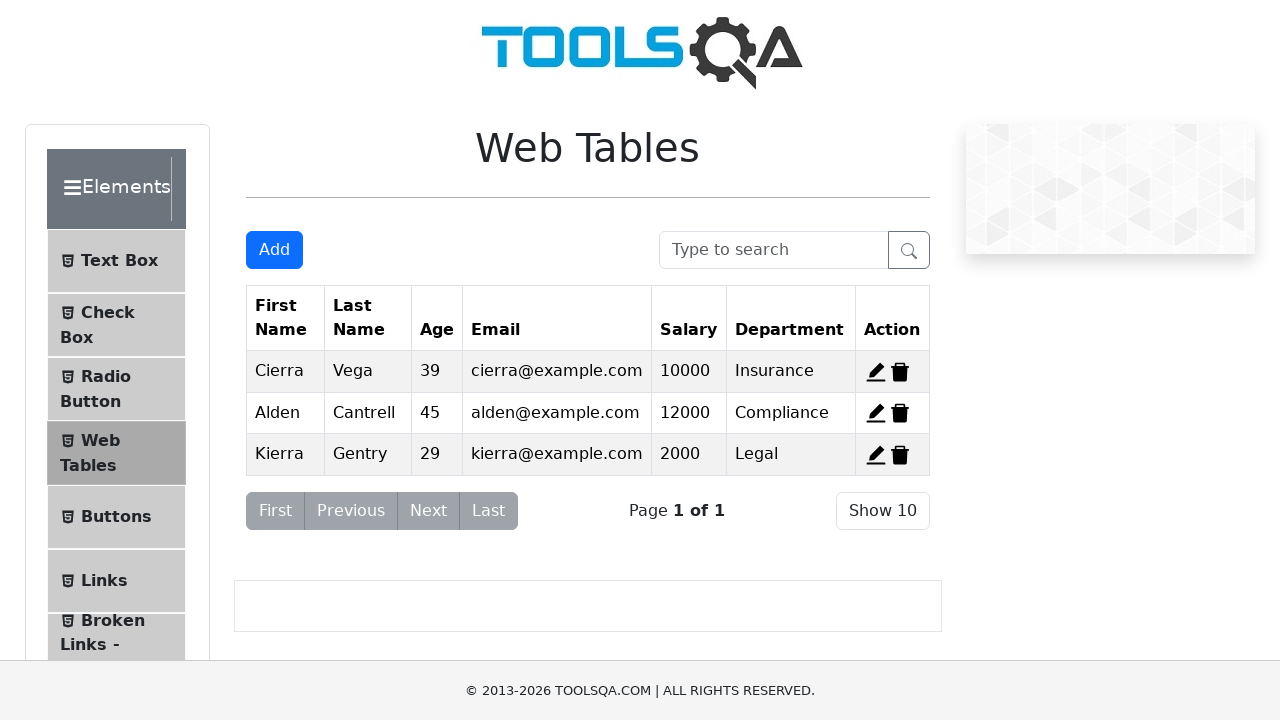